Tests dynamic loading functionality by clicking a start button and waiting for a hidden element to become visible, then verifying its content

Starting URL: https://the-internet.herokuapp.com/dynamic_loading/1

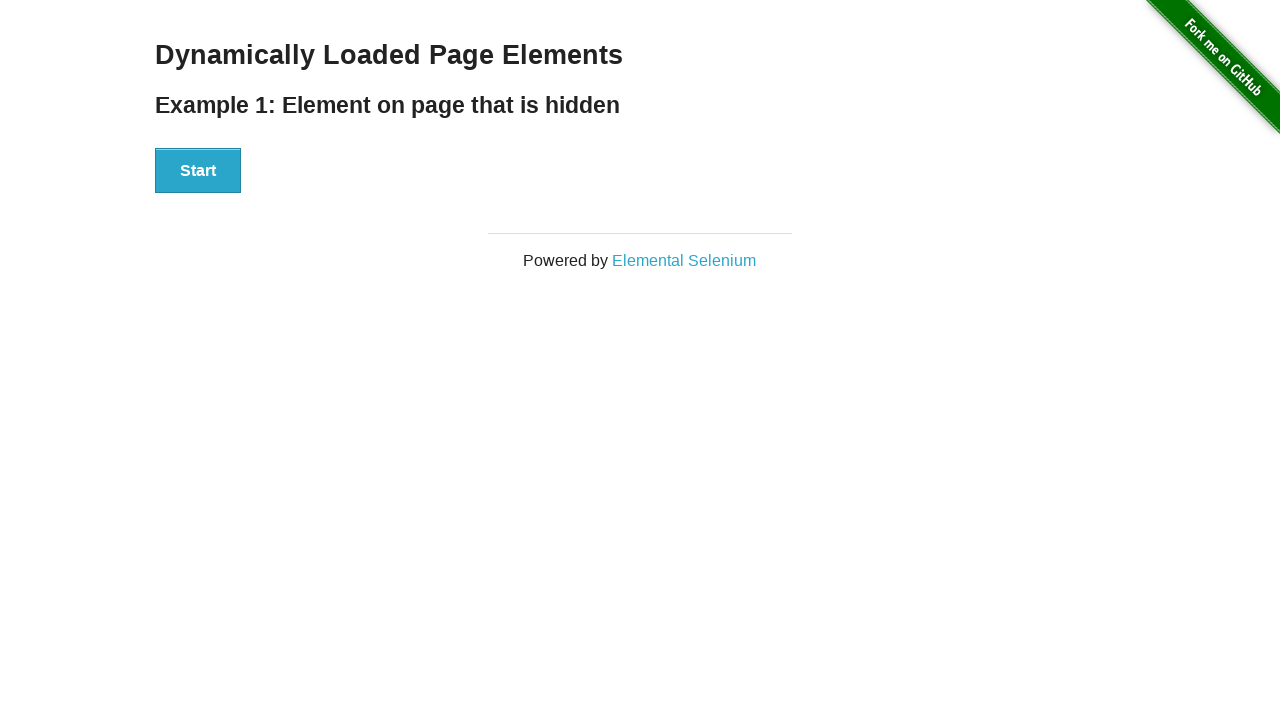

Clicked the Start button to begin dynamic loading at (198, 171) on div#start button
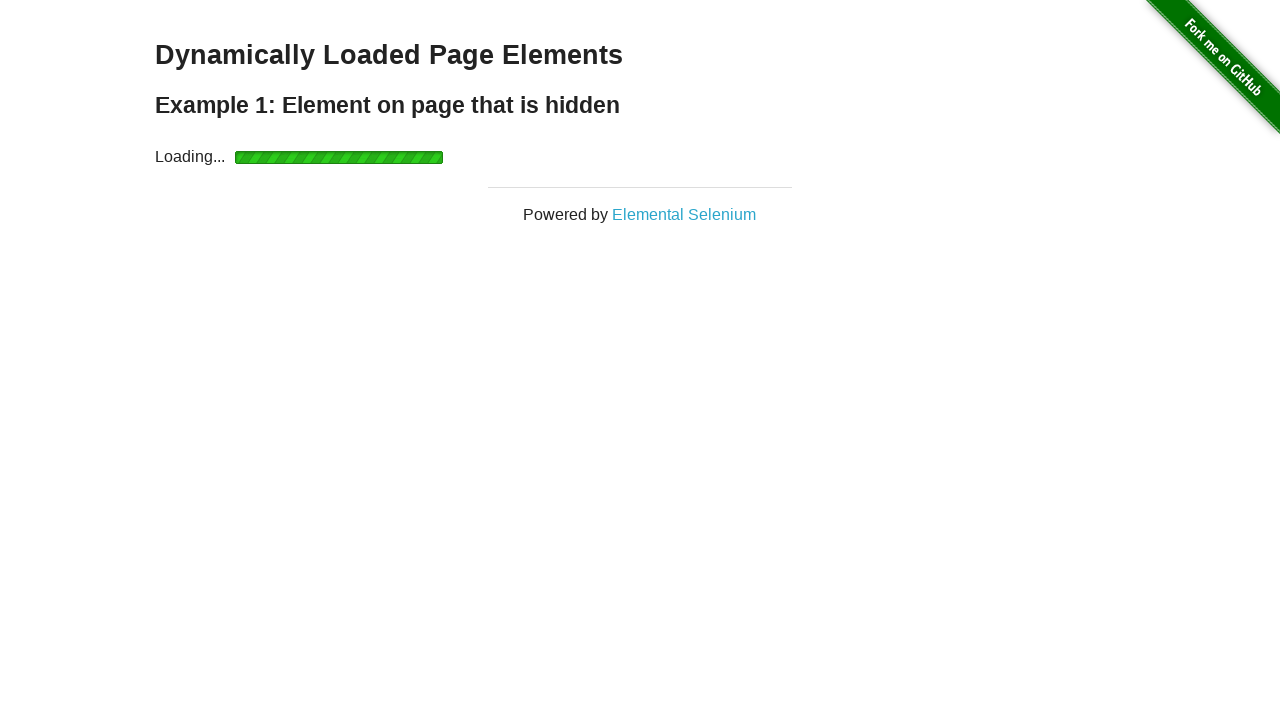

Waited for the finish element to become visible
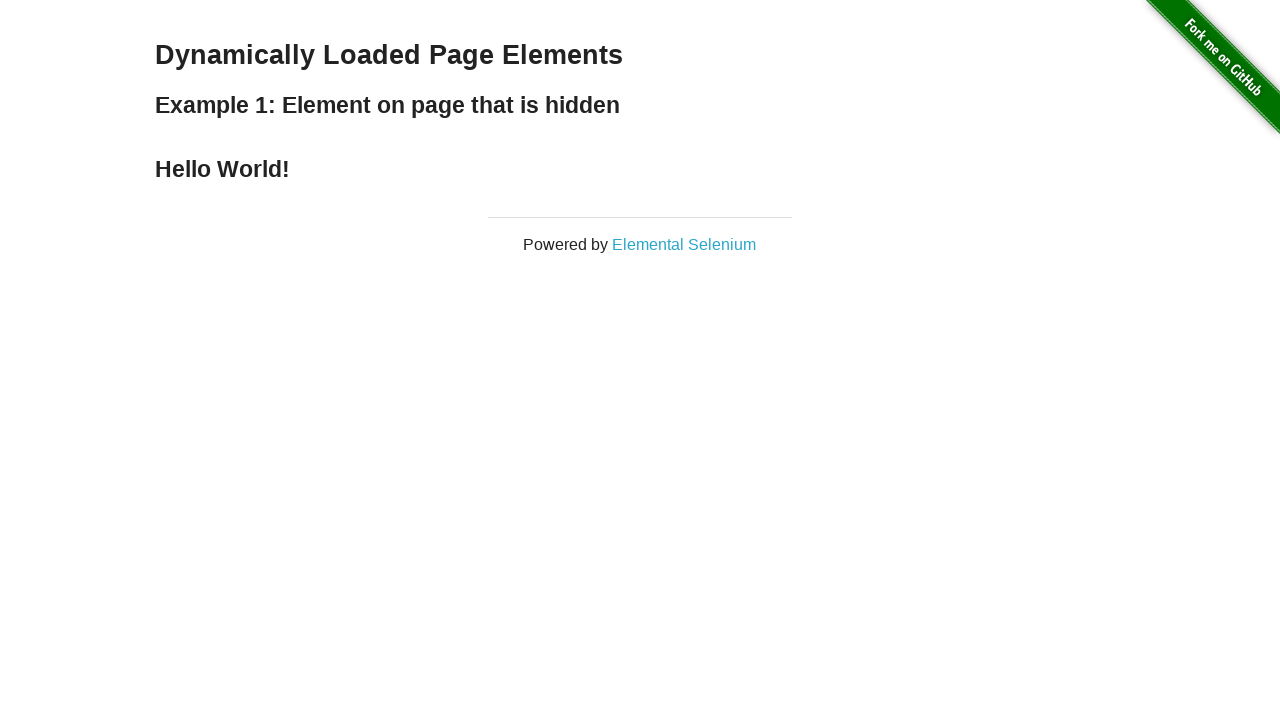

Retrieved finish element text content: 
    Hello World!
  
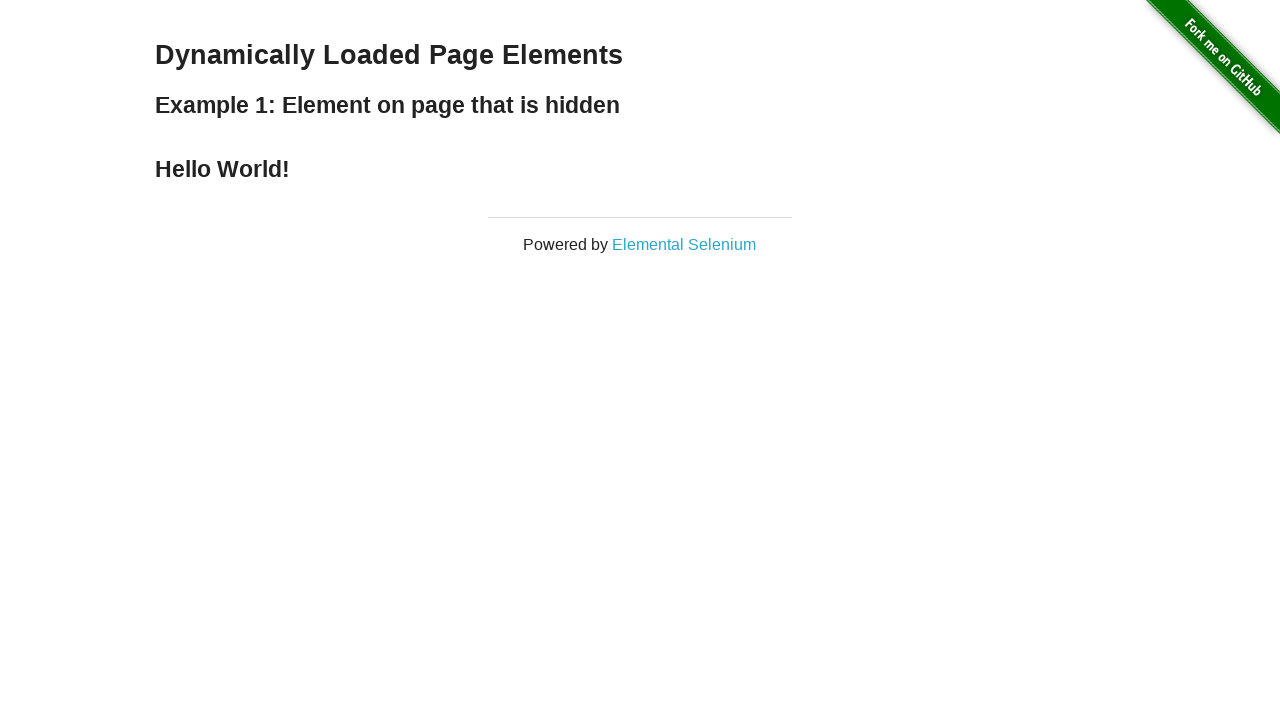

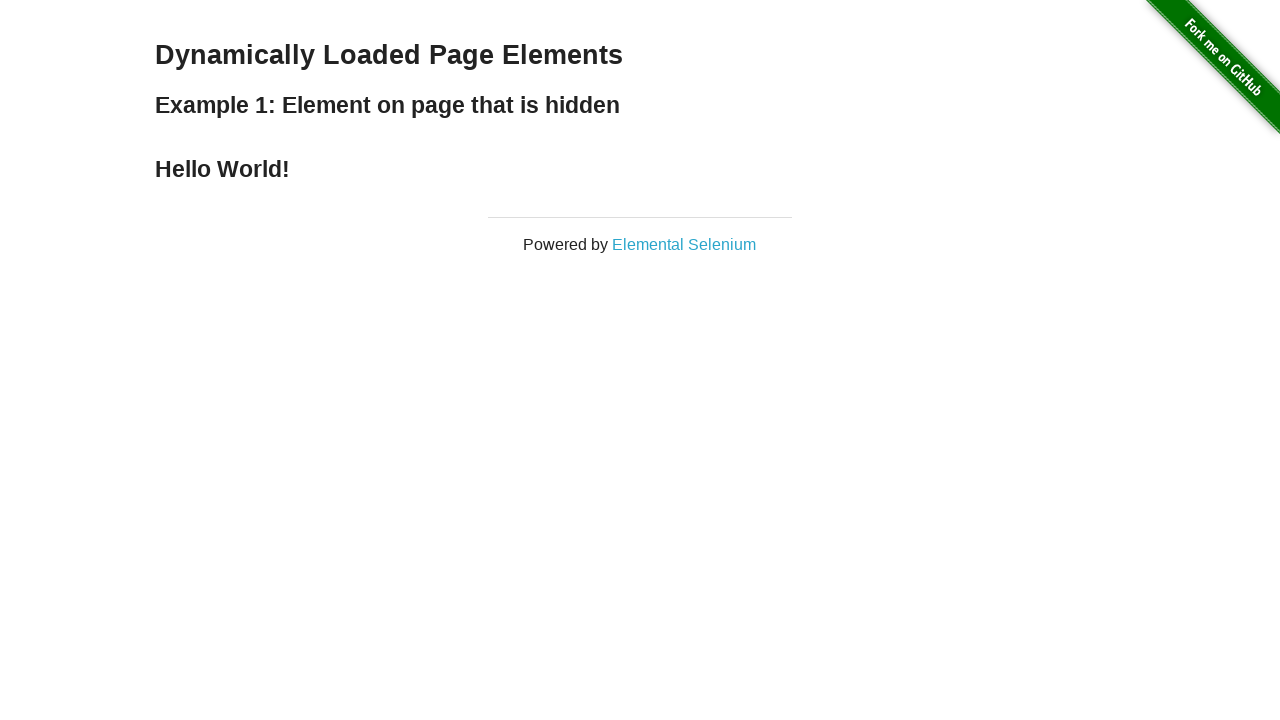